Tests JavaScript prompt alert functionality by clicking a button to trigger a prompt, entering text, and accepting it

Starting URL: https://demoqa.com/alerts

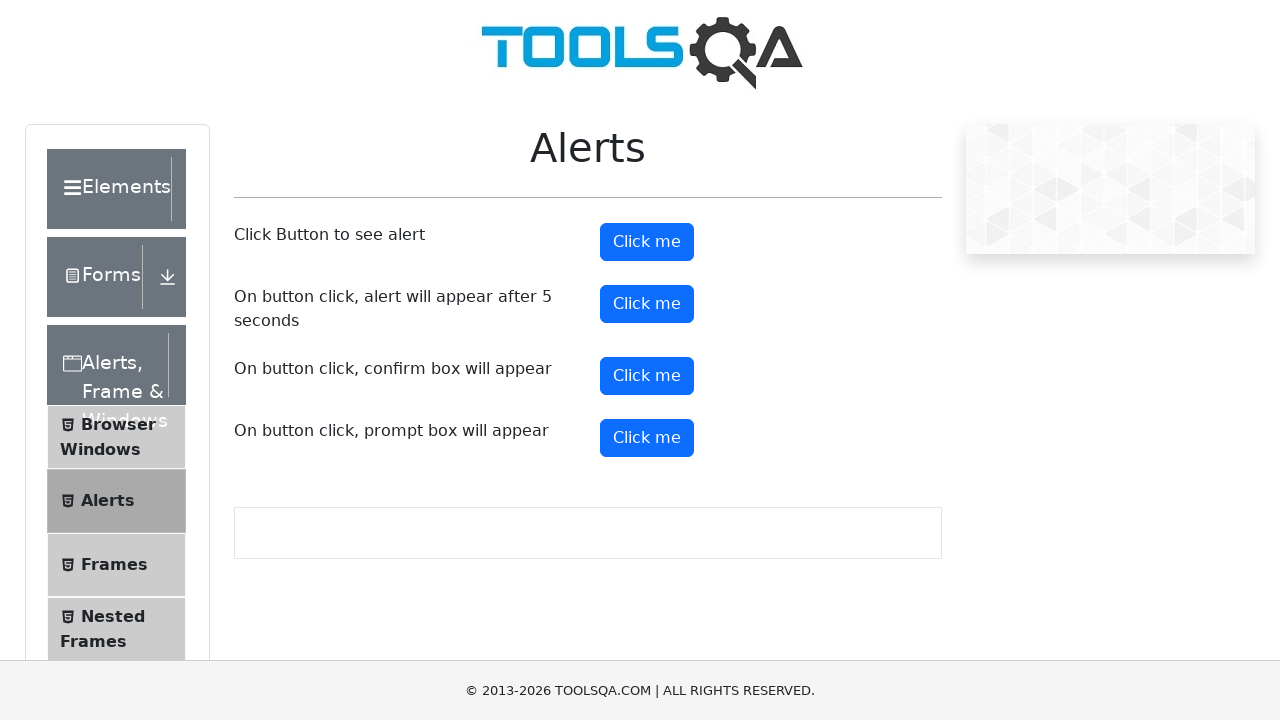

Set up dialog handler to accept prompt with text 'XYZ'
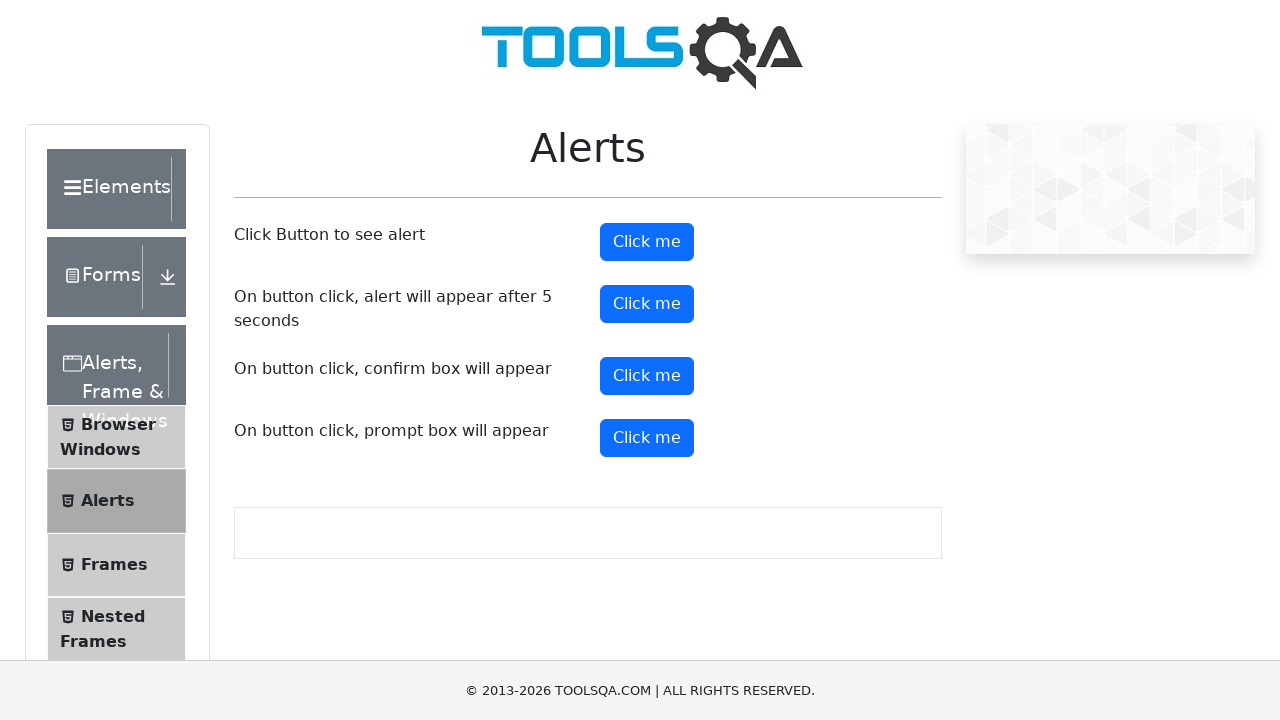

Clicked prompt button to trigger alert at (647, 438) on #promtButton
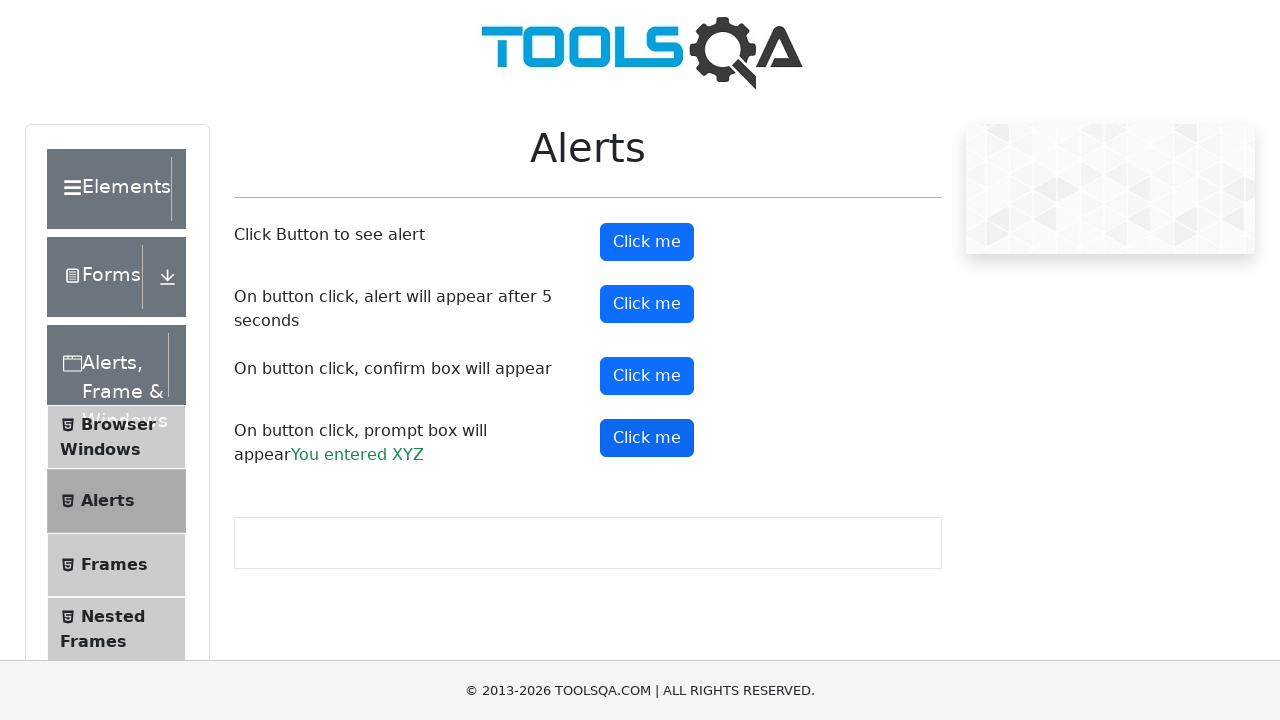

Waited for prompt result text to appear
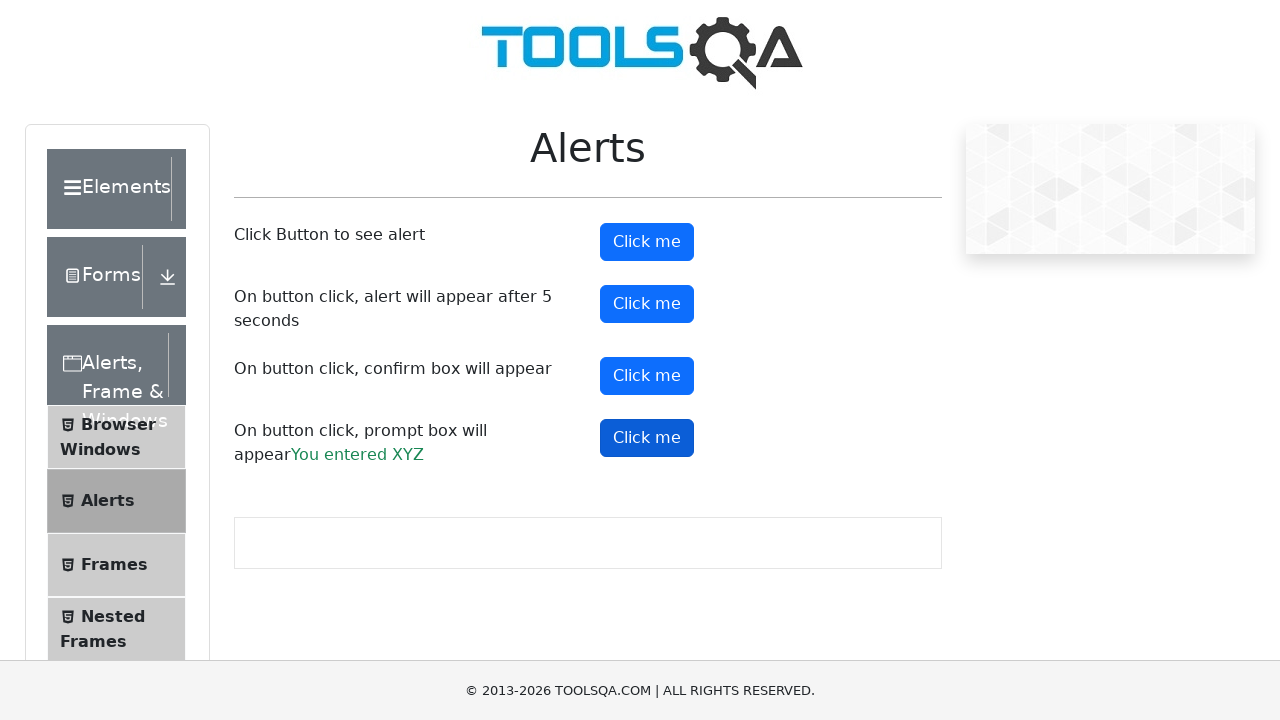

Retrieved prompt result text to verify handling
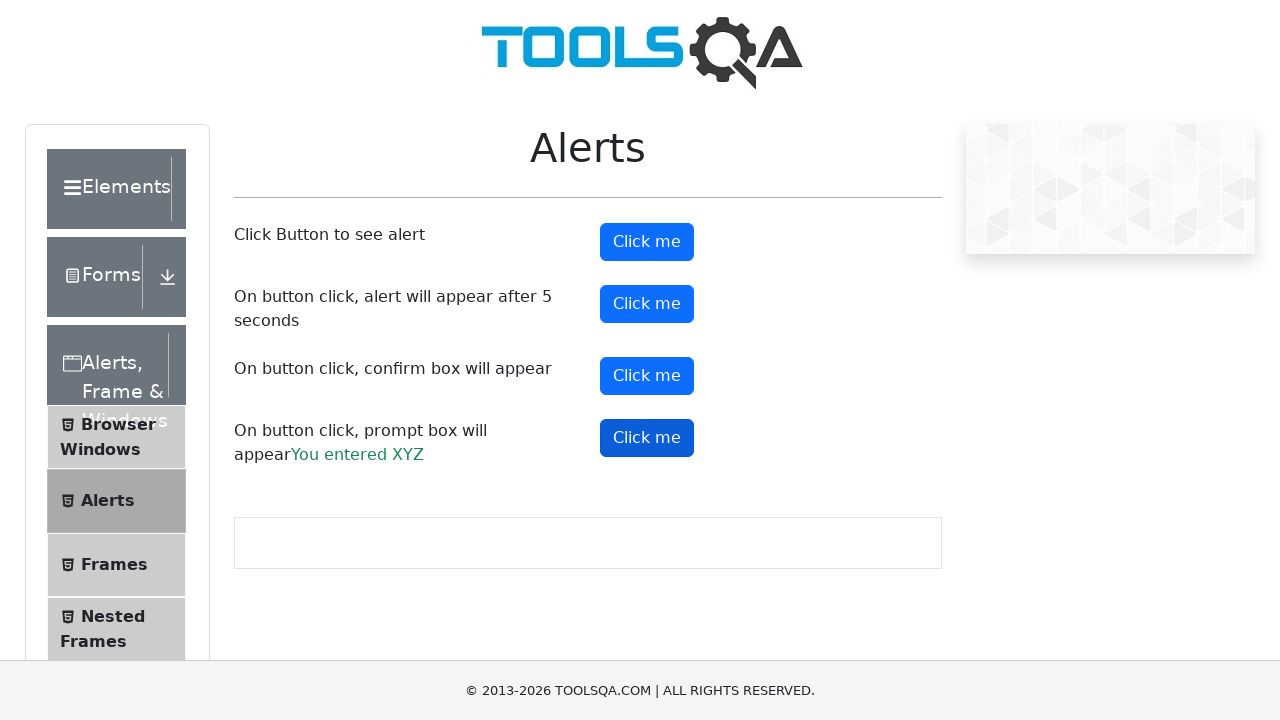

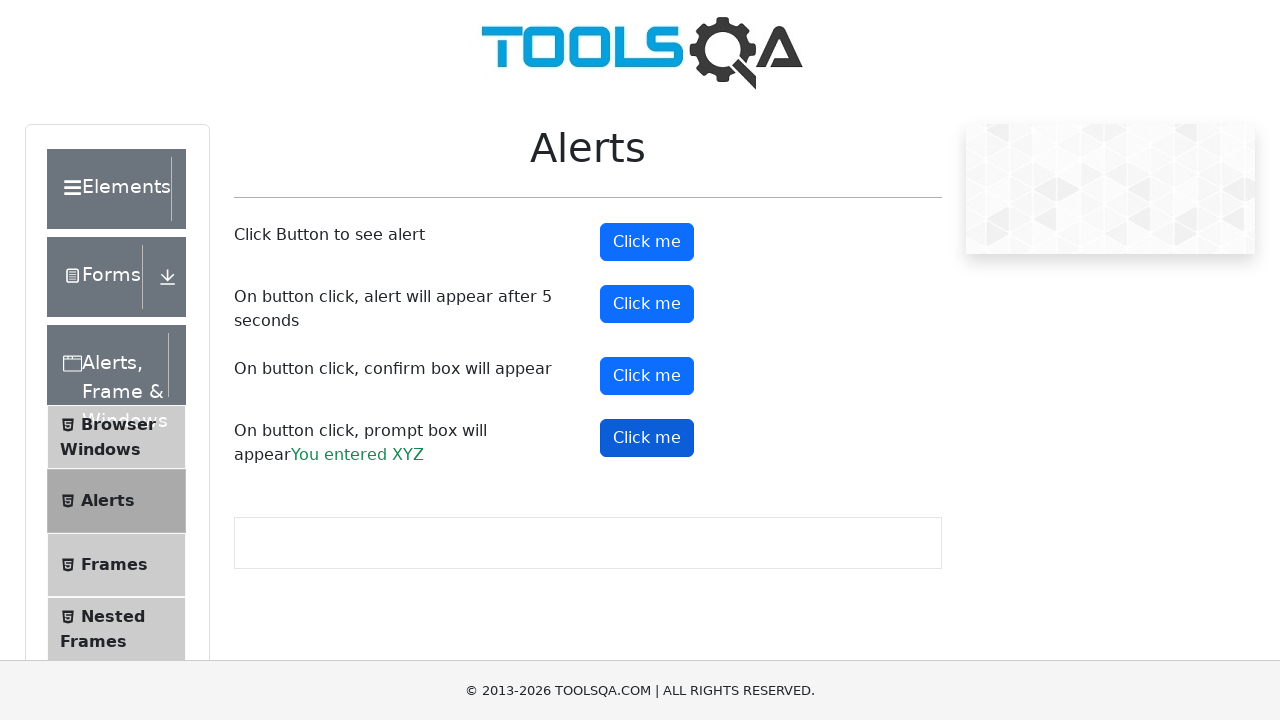